Tests opting out of A/B tests by adding an Optimizely opt-out cookie on the homepage before navigating to the A/B test page, then verifies the opt-out is active.

Starting URL: http://the-internet.herokuapp.com

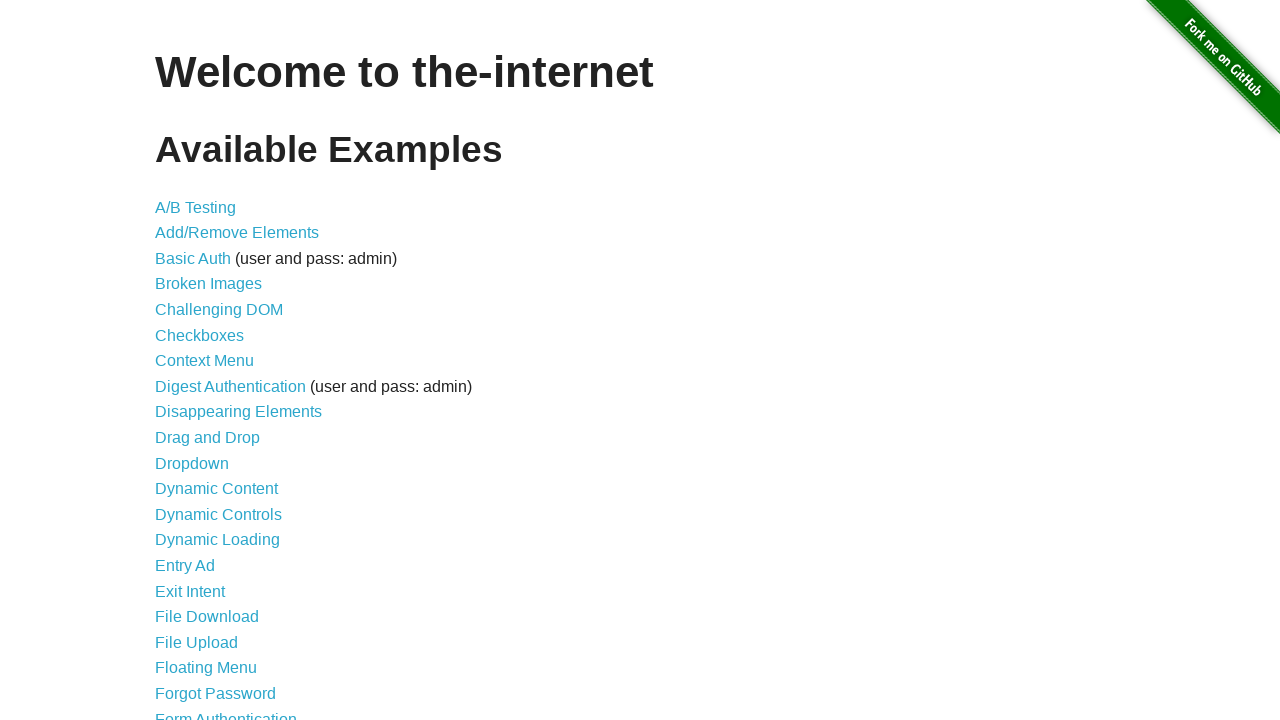

Added Optimizely opt-out cookie to context
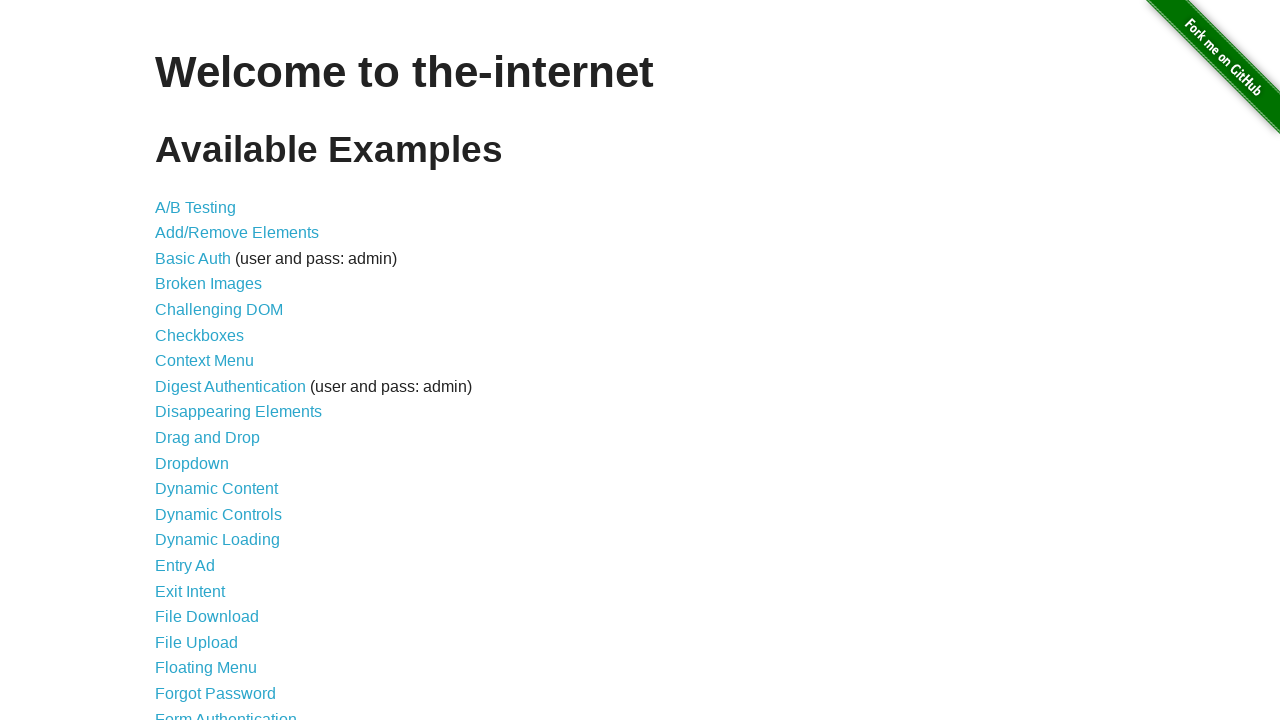

Navigated to A/B test page at /abtest
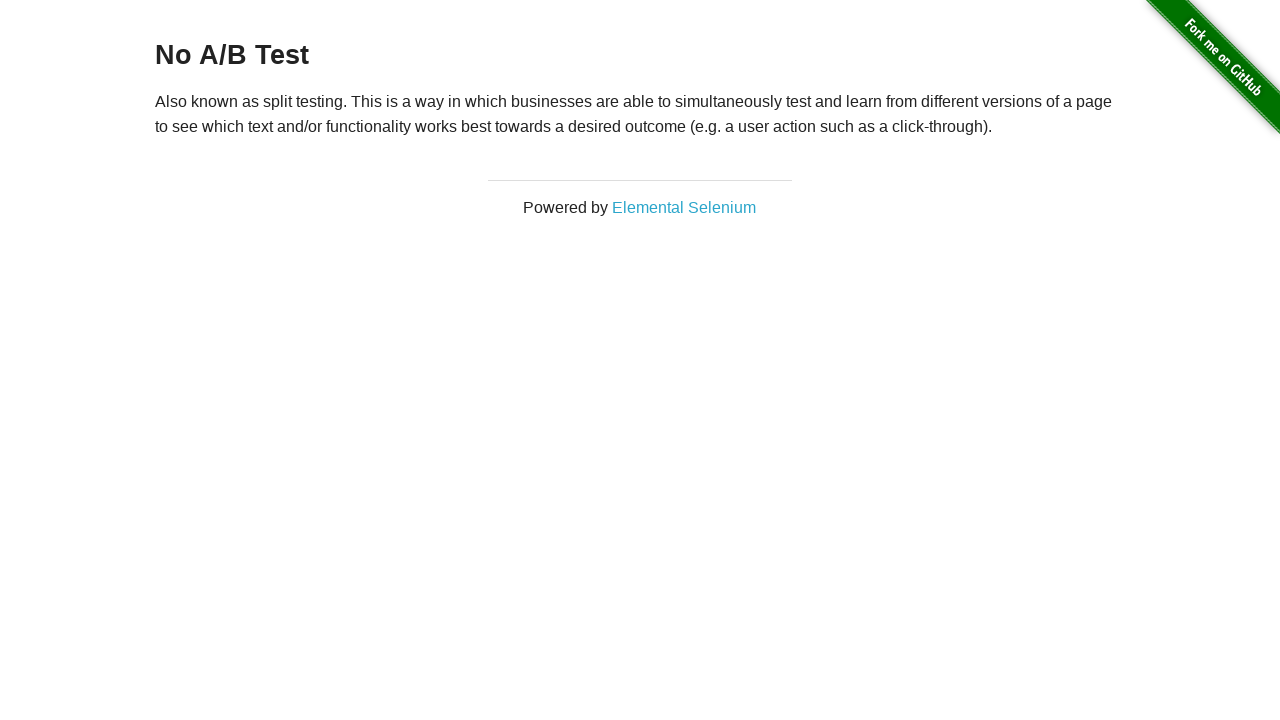

Retrieved heading text from page
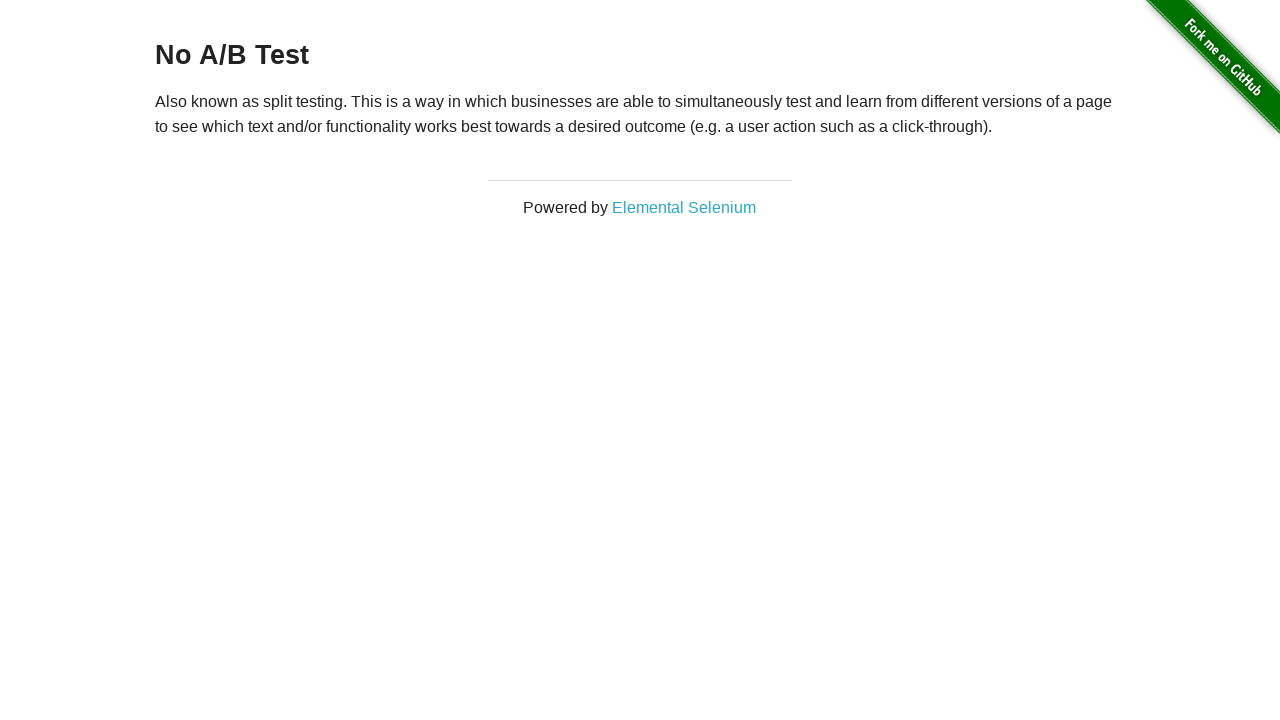

Verified heading text equals 'No A/B Test' - opt-out is active
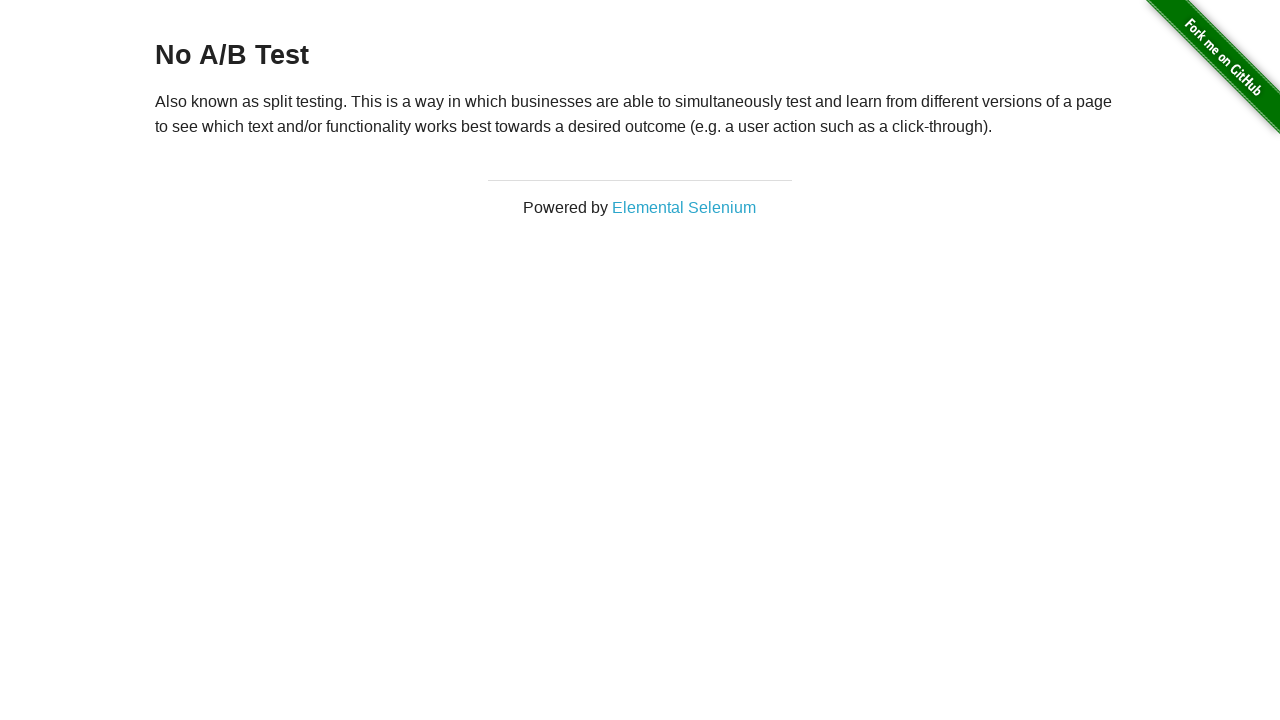

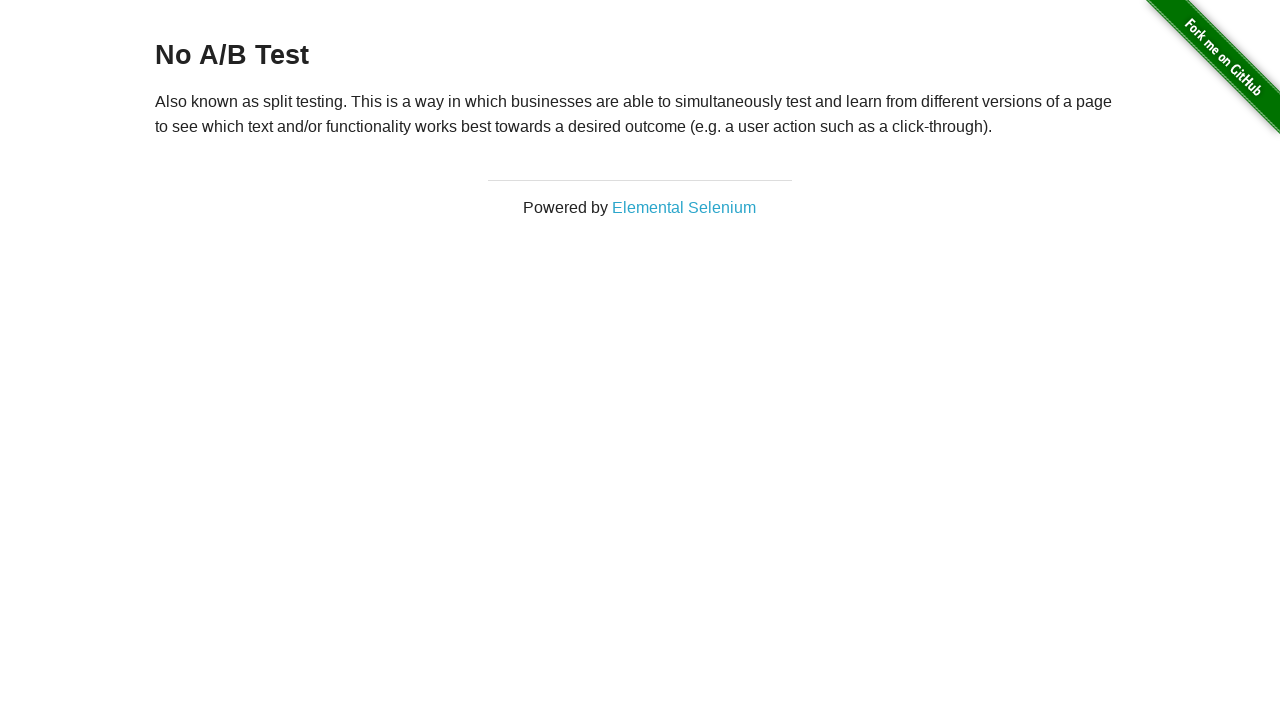